Opens multiple Brazilian judicial system websites in new tabs and maximizes the browser window

Starting URL: http://www5.trf5.jus.br/rpvprecatorio/

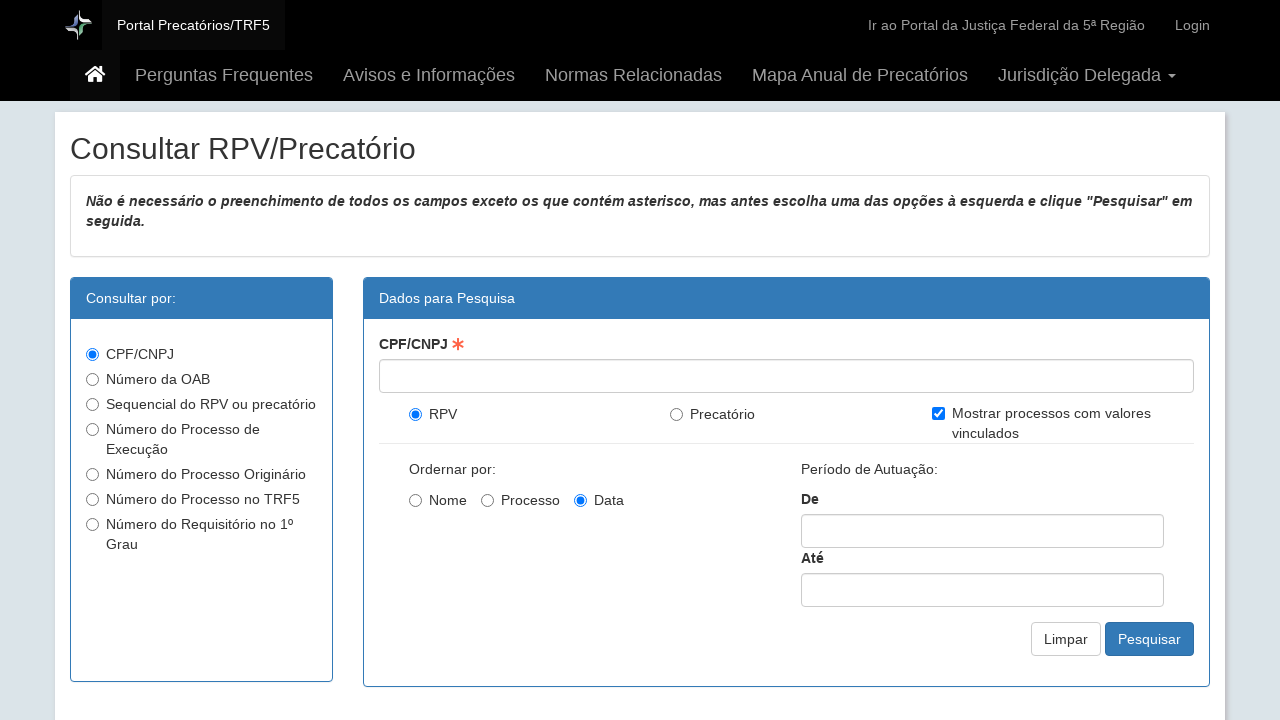

Initial state - browser window with starting URL loaded
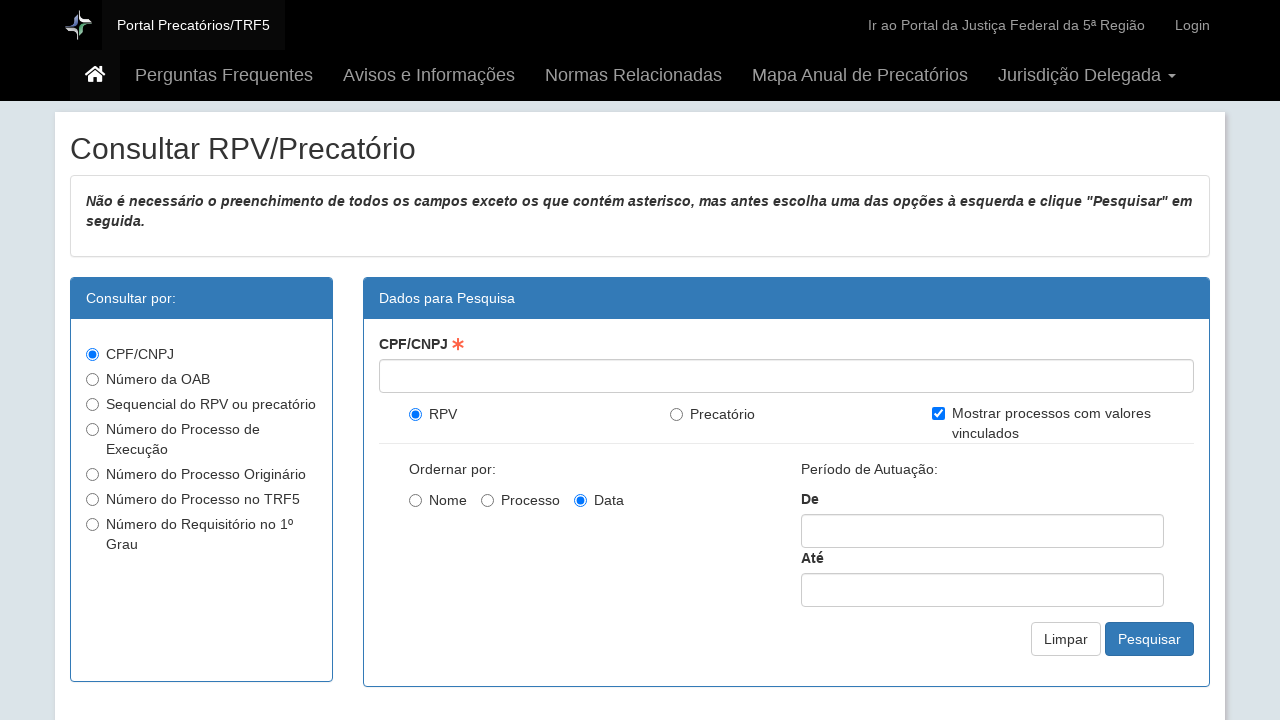

Opened new tab for second judicial website
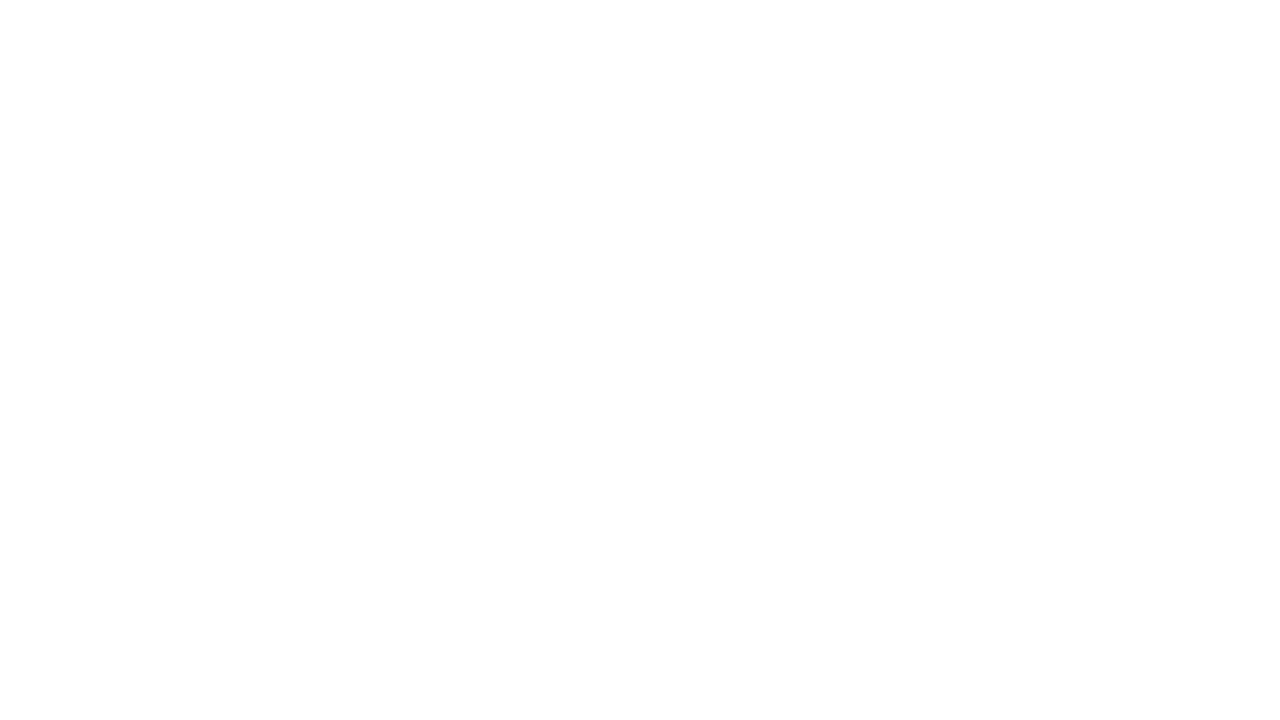

Navigated to JEF TRF5 Acompanhamento Processual website
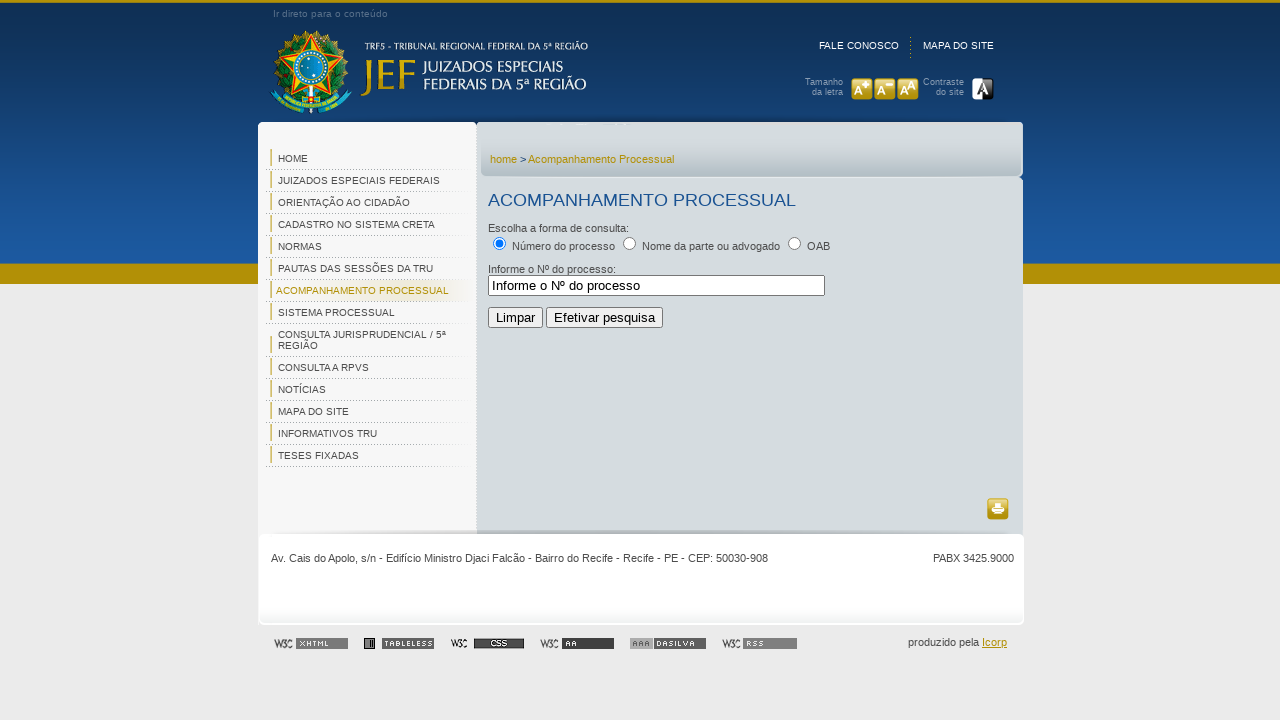

Opened new tab for third judicial website
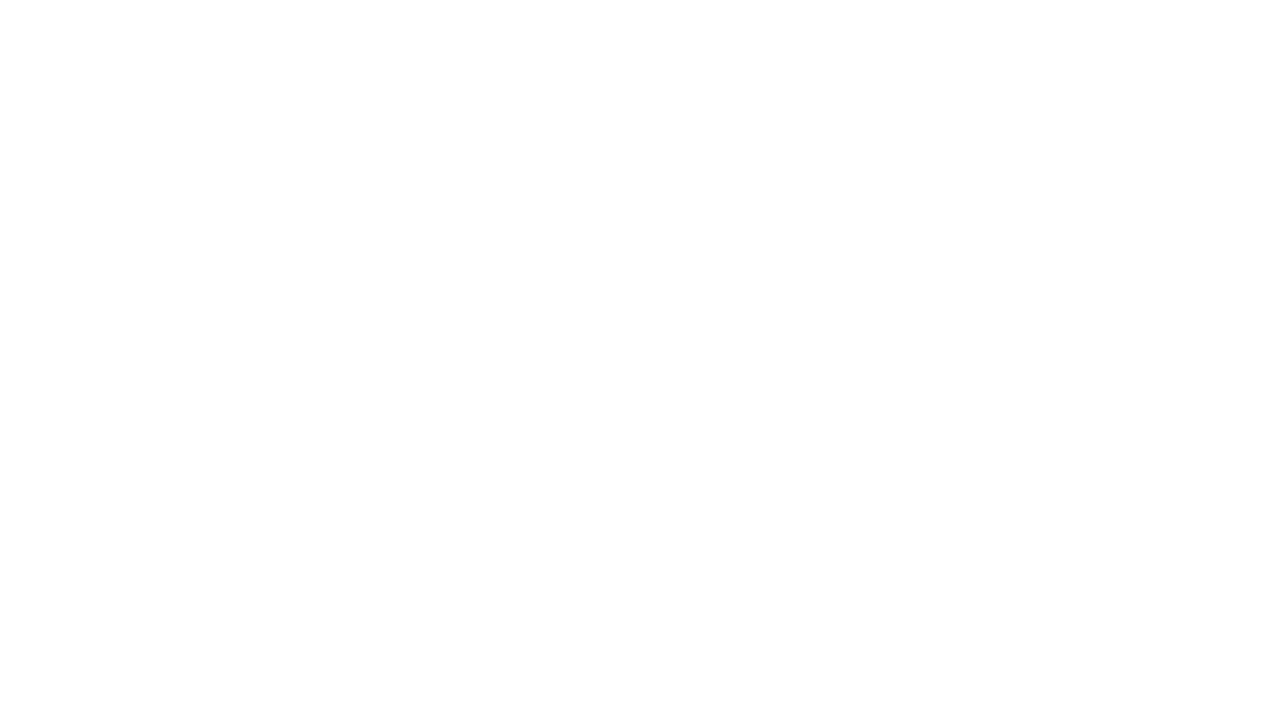

Navigated to TRF5 Certidoes website
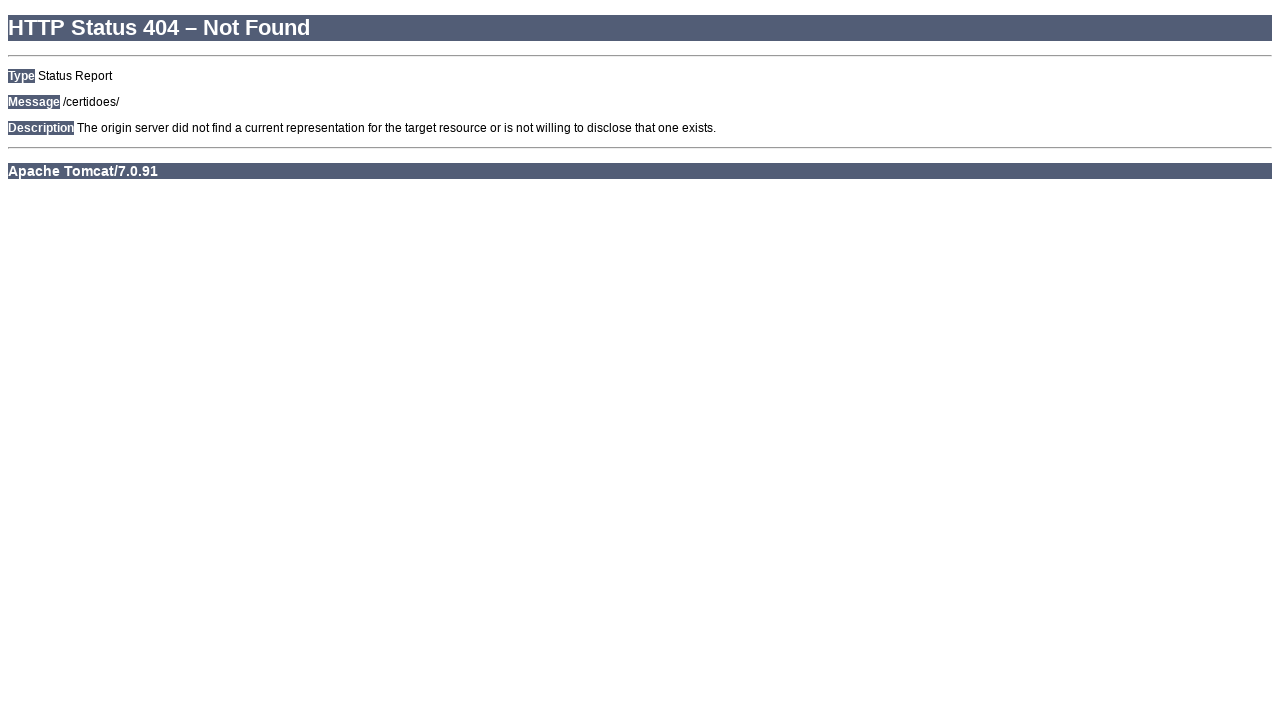

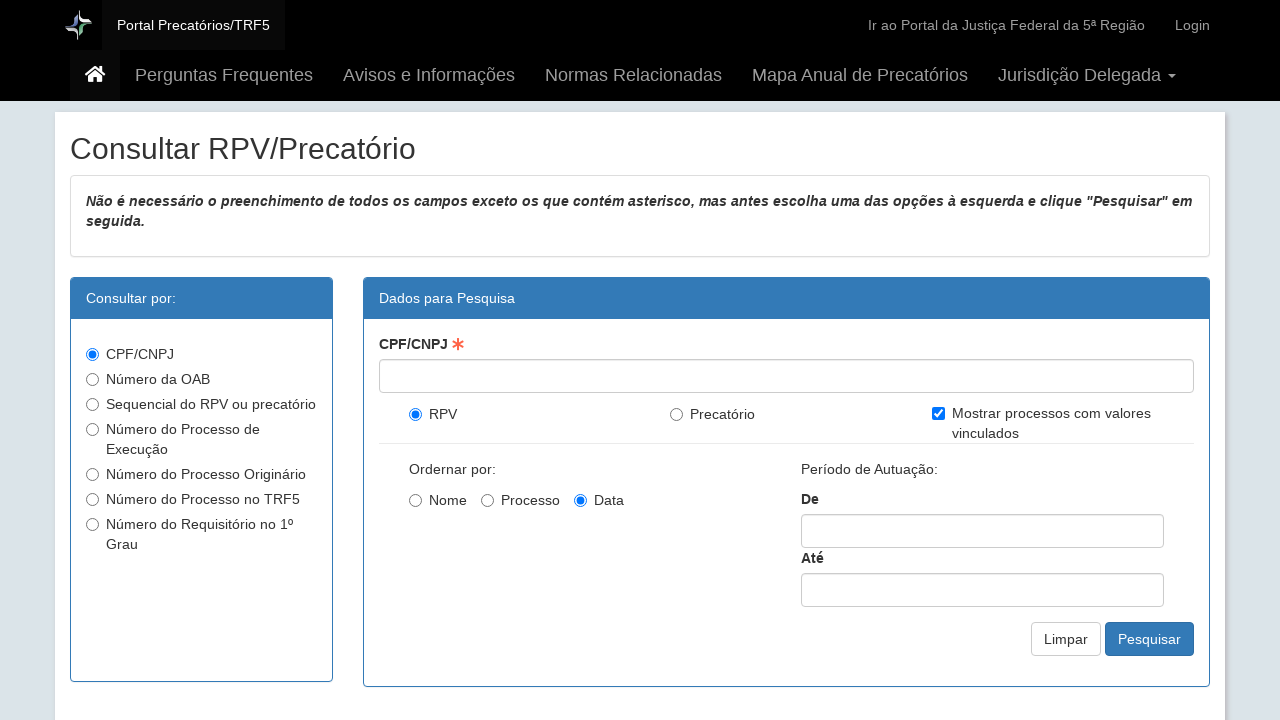